Tests the Python.org search functionality by searching for "Pip" and verifying results are displayed

Starting URL: https://www.python.org/

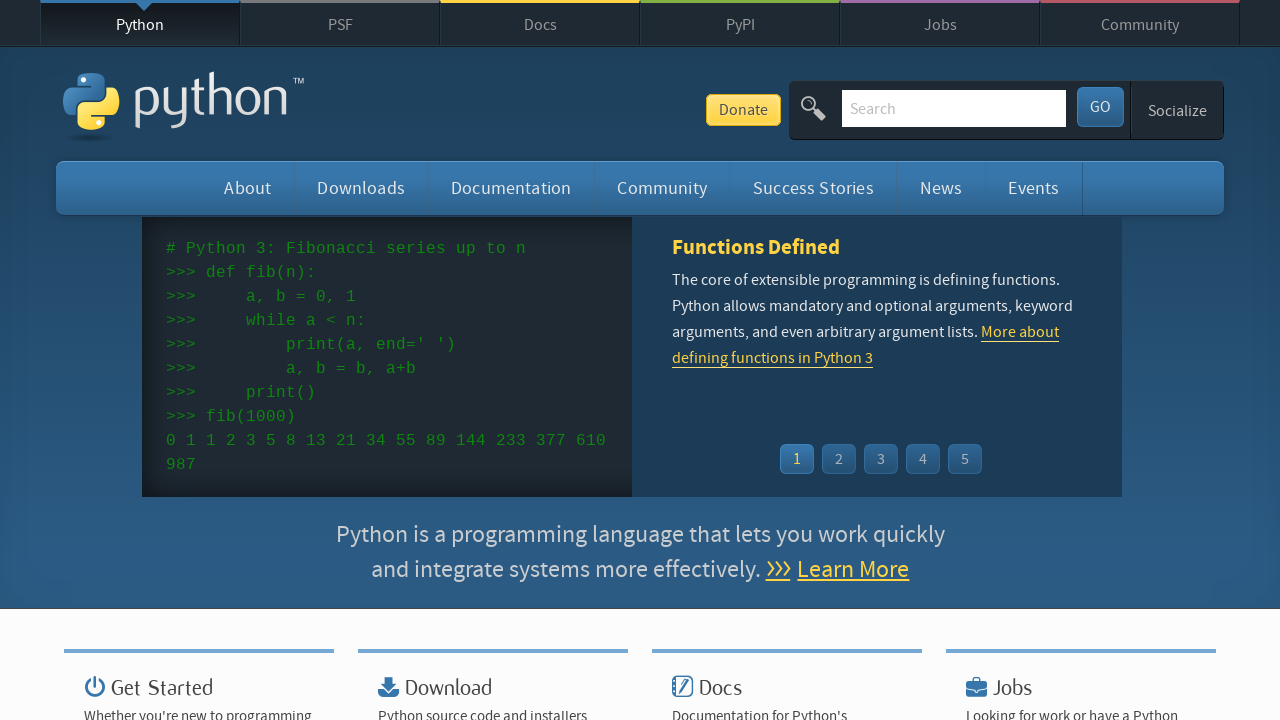

Filled search field with 'Pip' on input[name='q']
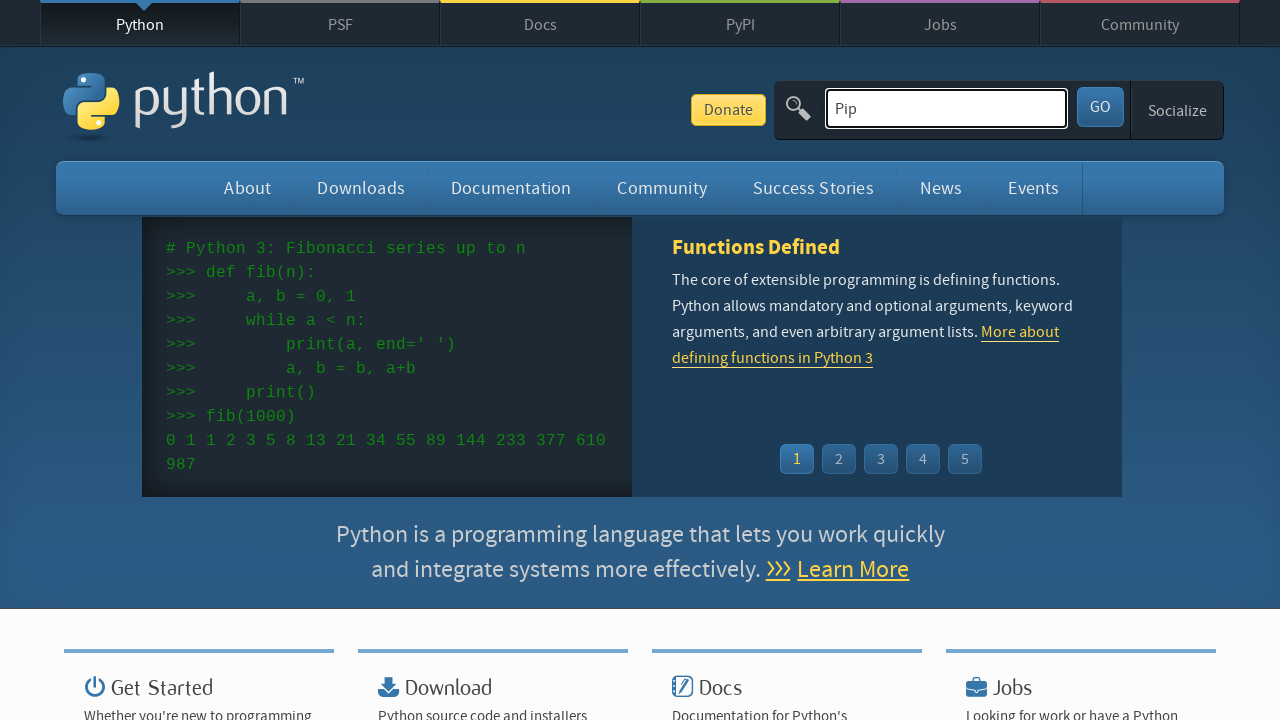

Pressed Enter to submit search on input[name='q']
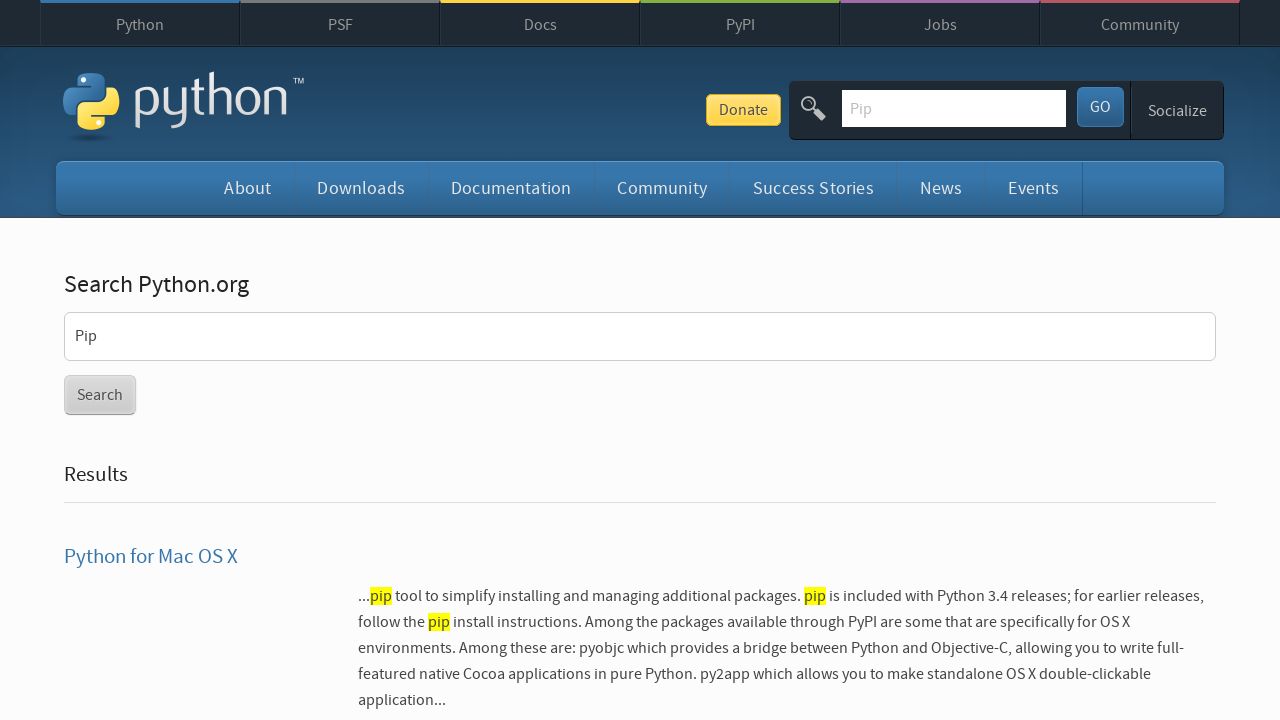

Waited for search results page to load
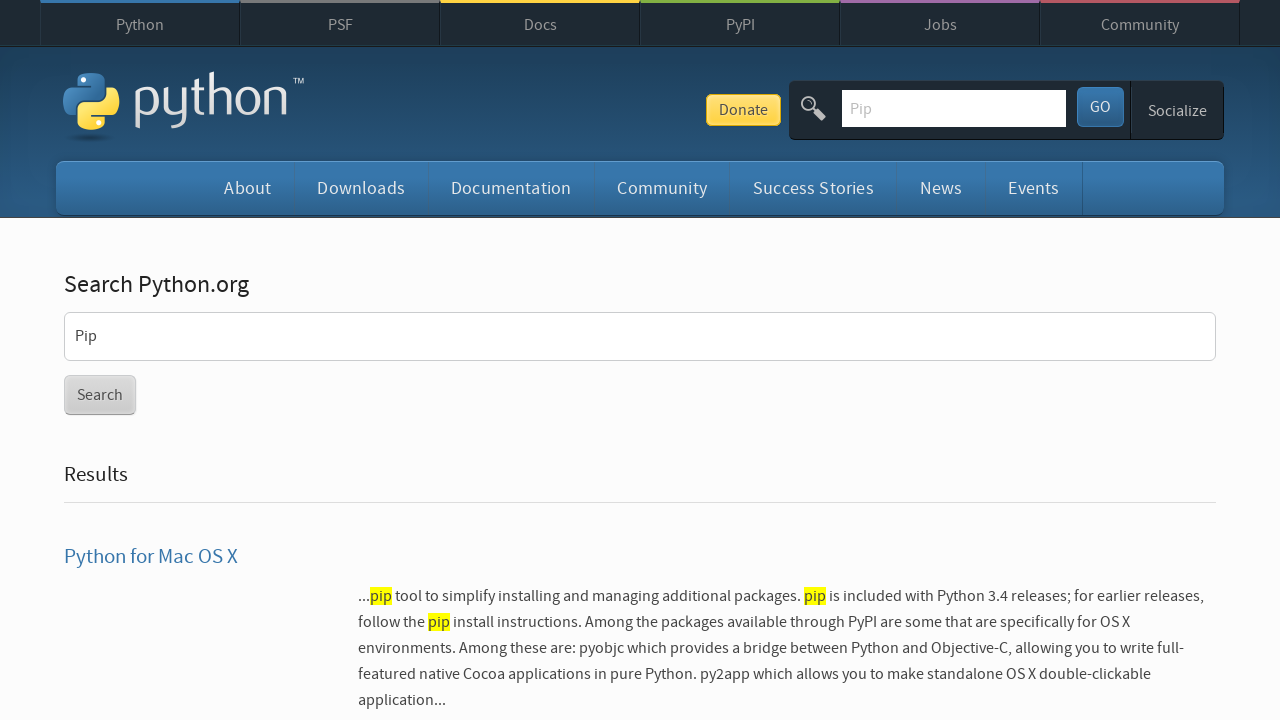

Verified that search results are displayed and 'No results found' message is not present
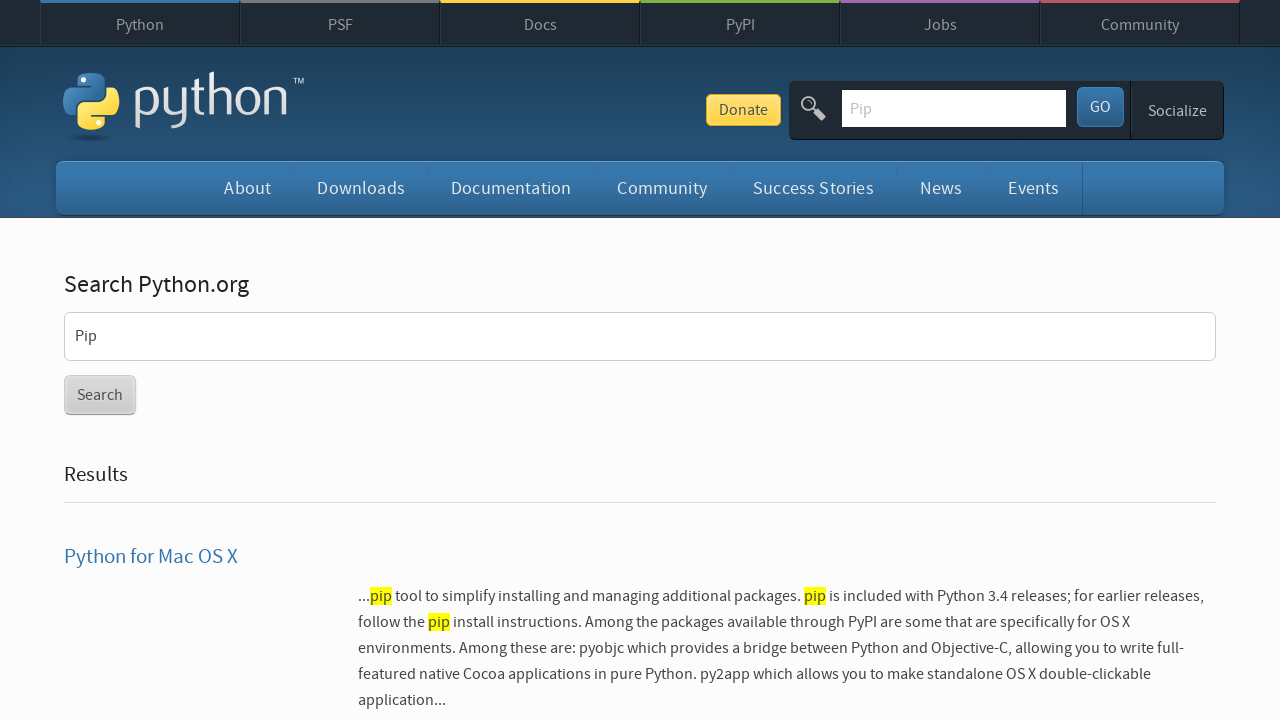

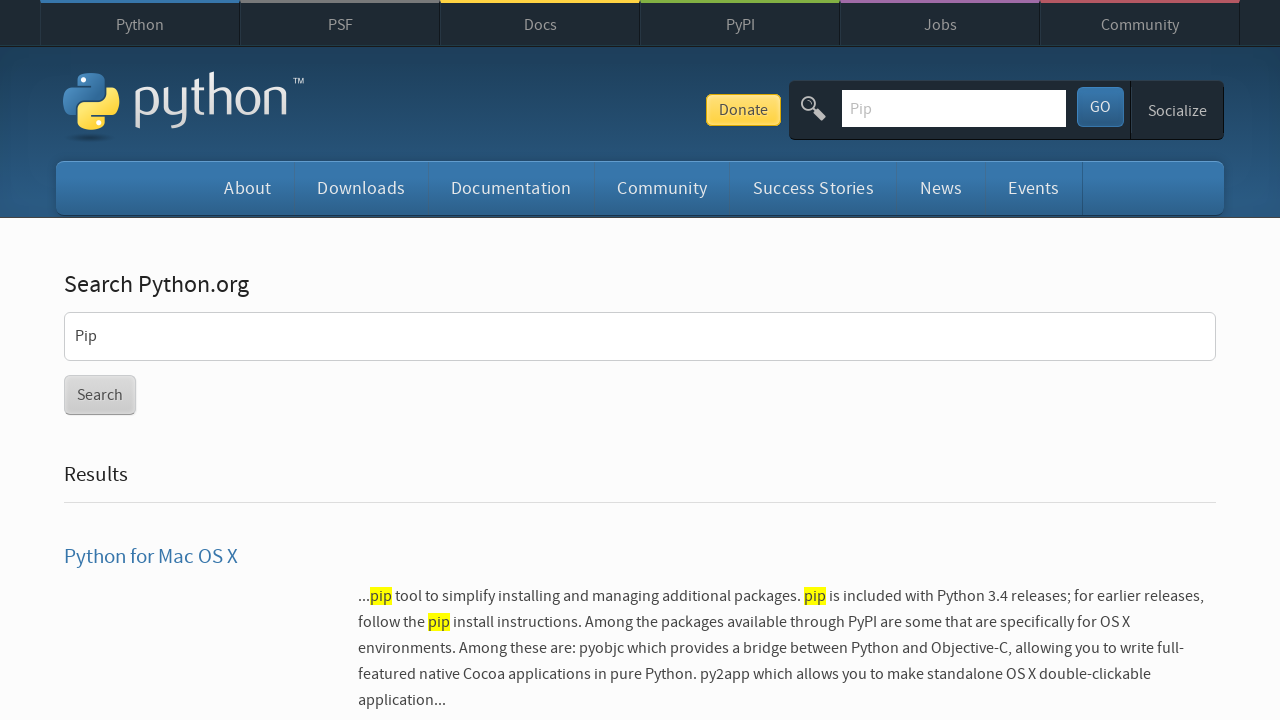